Tests the Russian rhyme finder by entering a word and submitting the search form to find rhymes

Starting URL: https://rifme.net

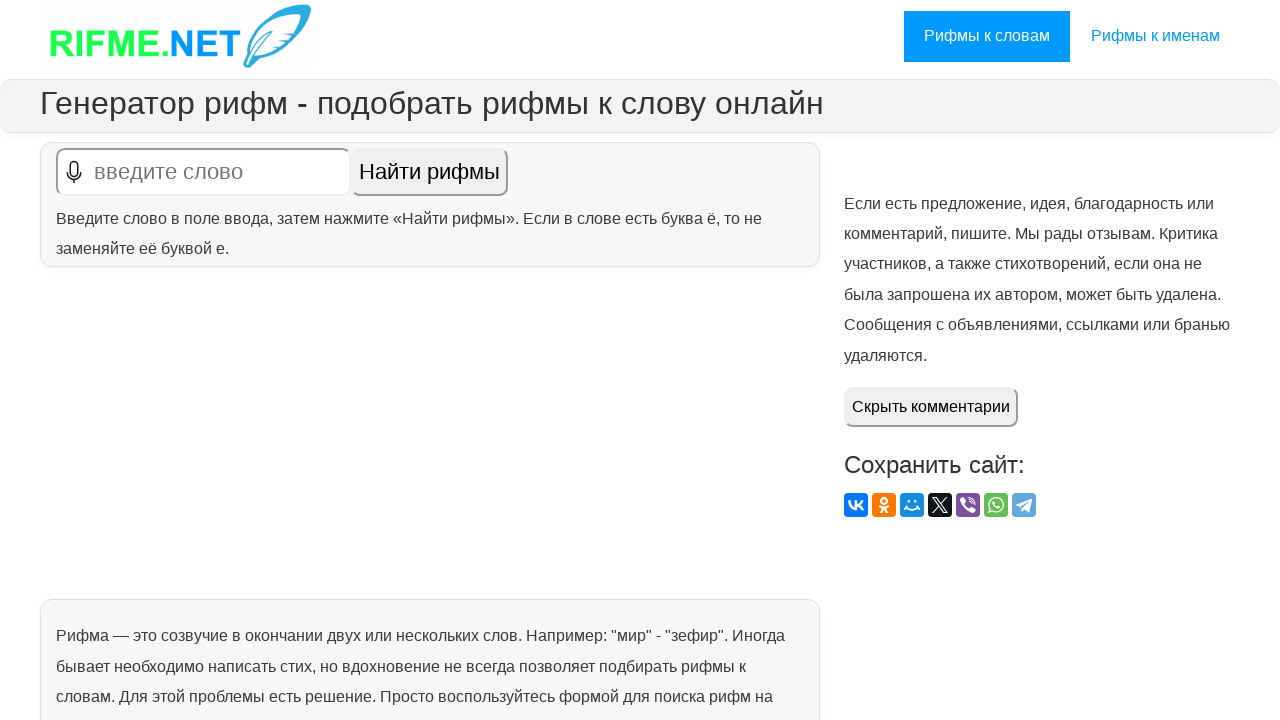

Filled search field with Russian word 'любовь' (love) on #text
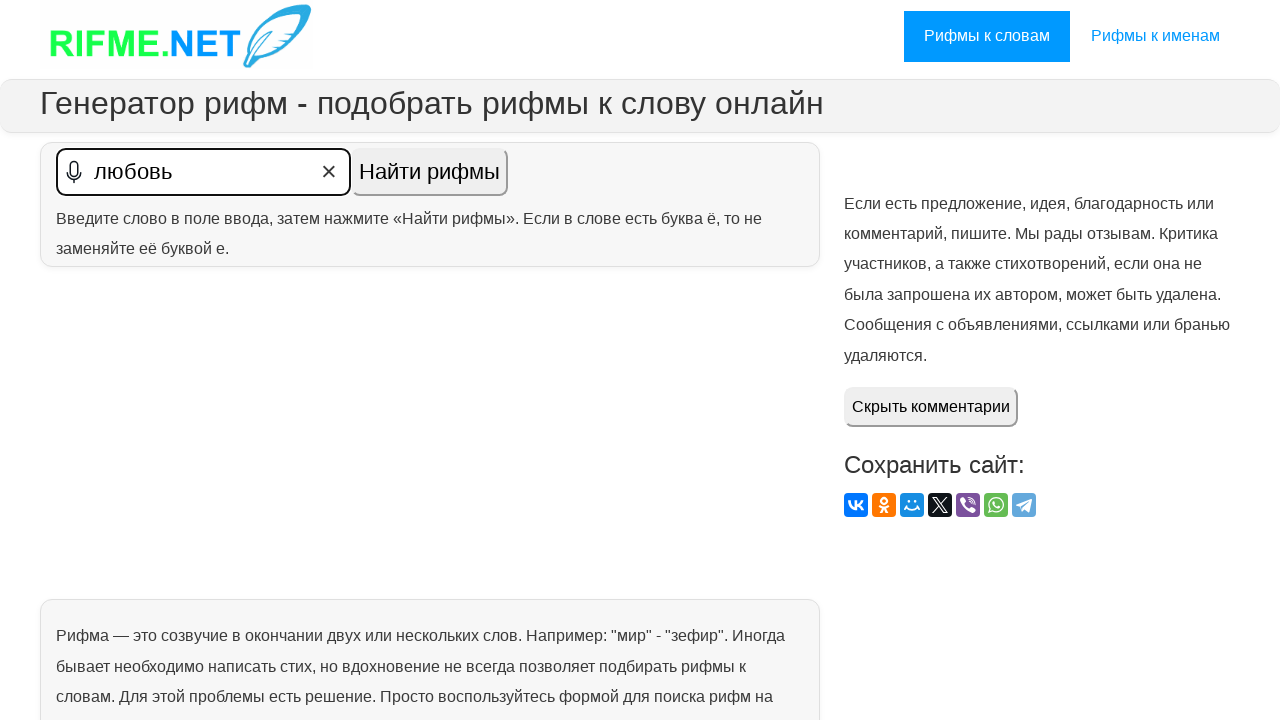

Clicked submit button to search for rhymes at (430, 172) on #submitShow > input:nth-child(2)
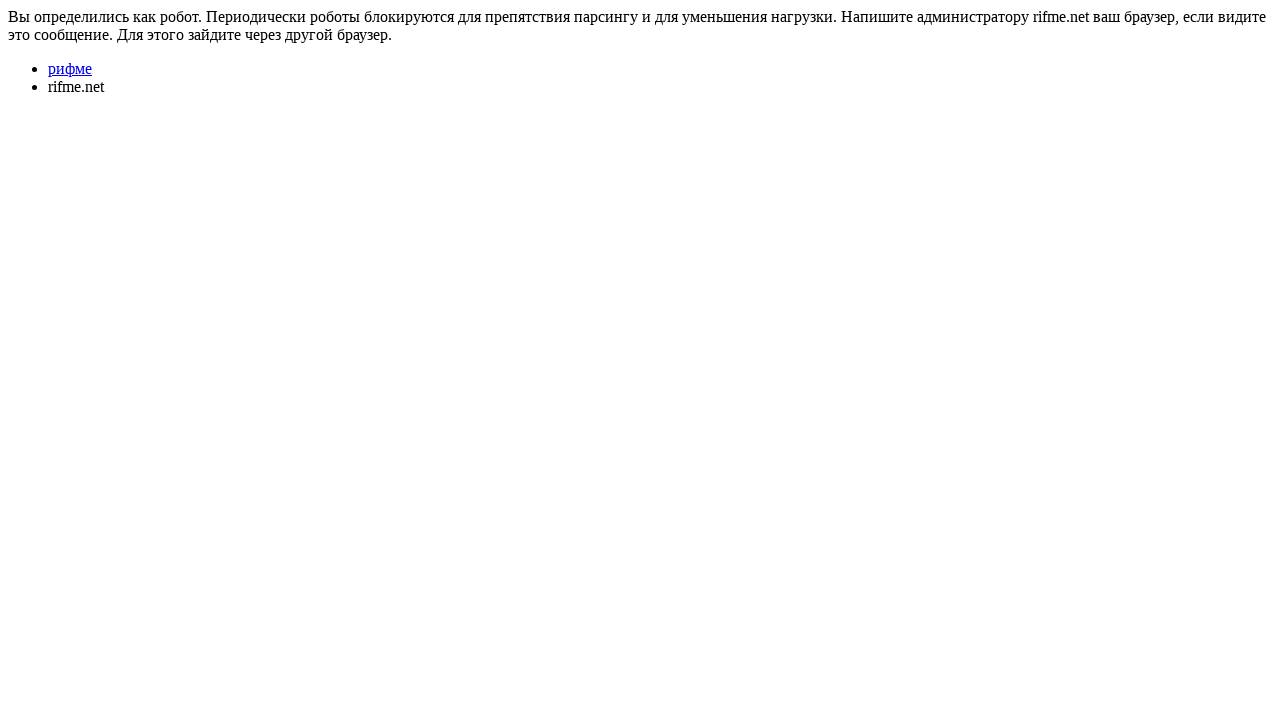

Rhyme results loaded successfully
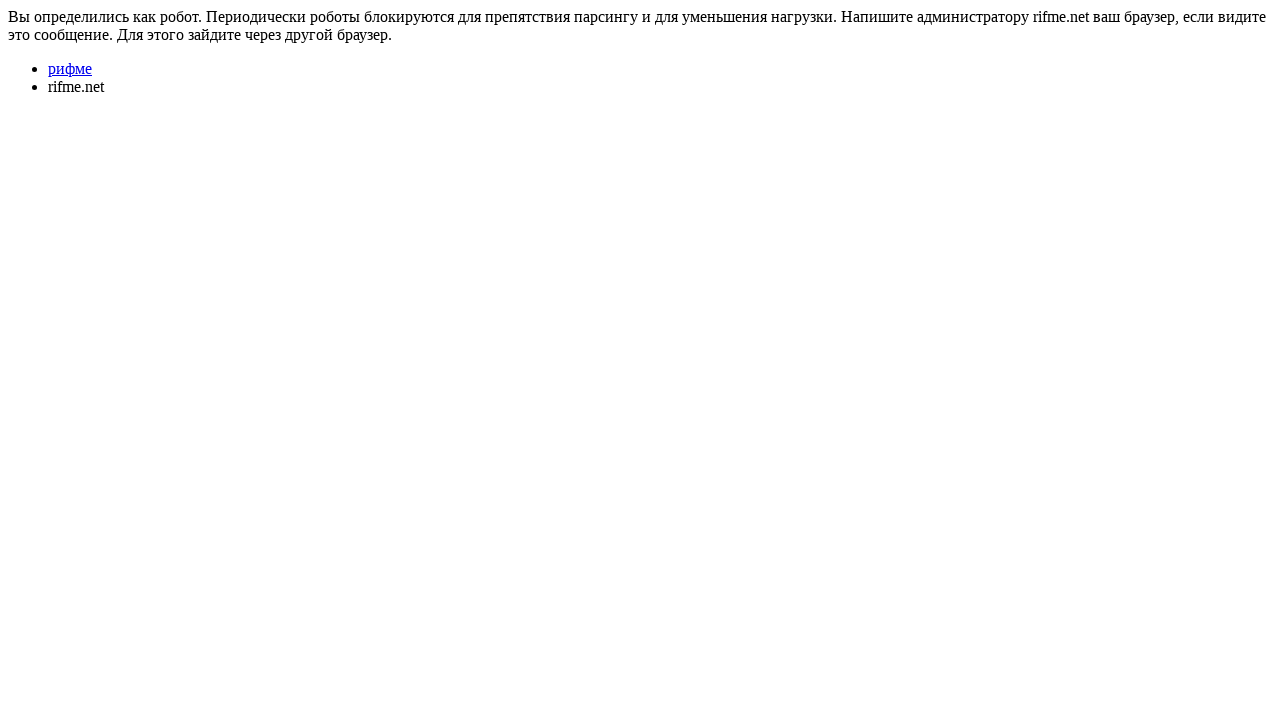

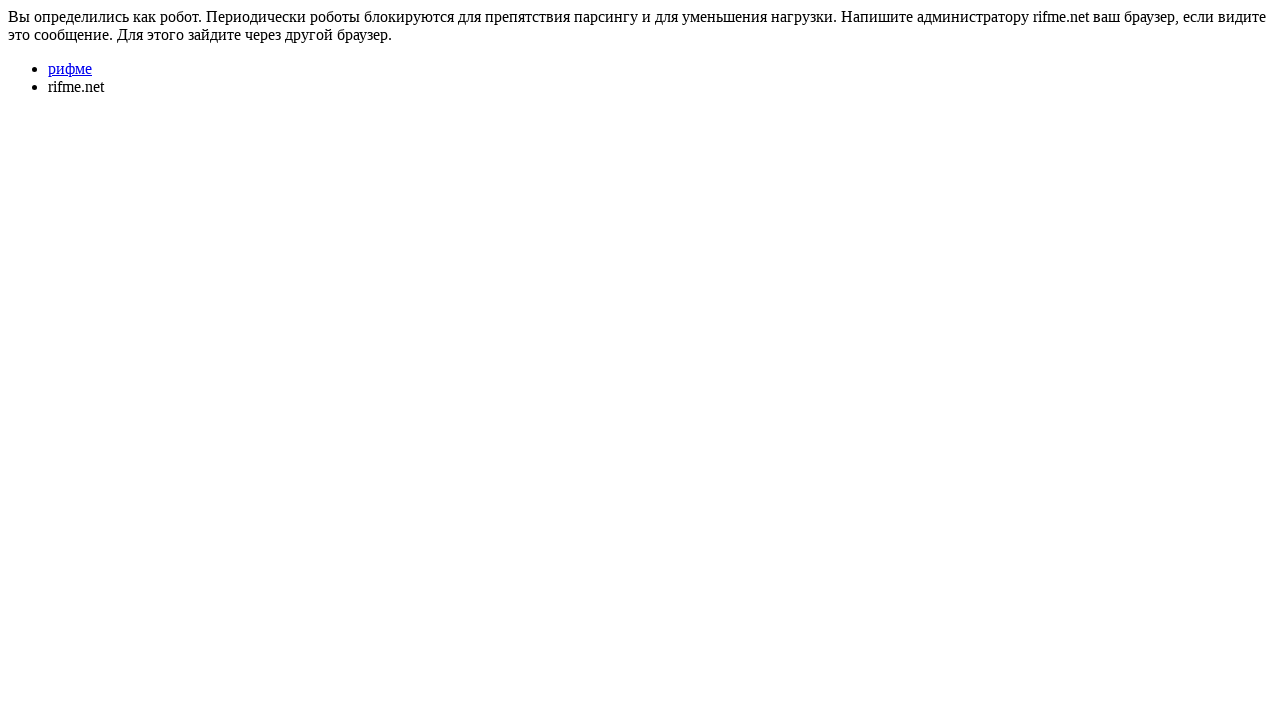